Tests e-commerce functionality by searching for a product, adding it to cart, and proceeding to checkout (duplicate test)

Starting URL: https://rahulshettyacademy.com/seleniumPractise/#/

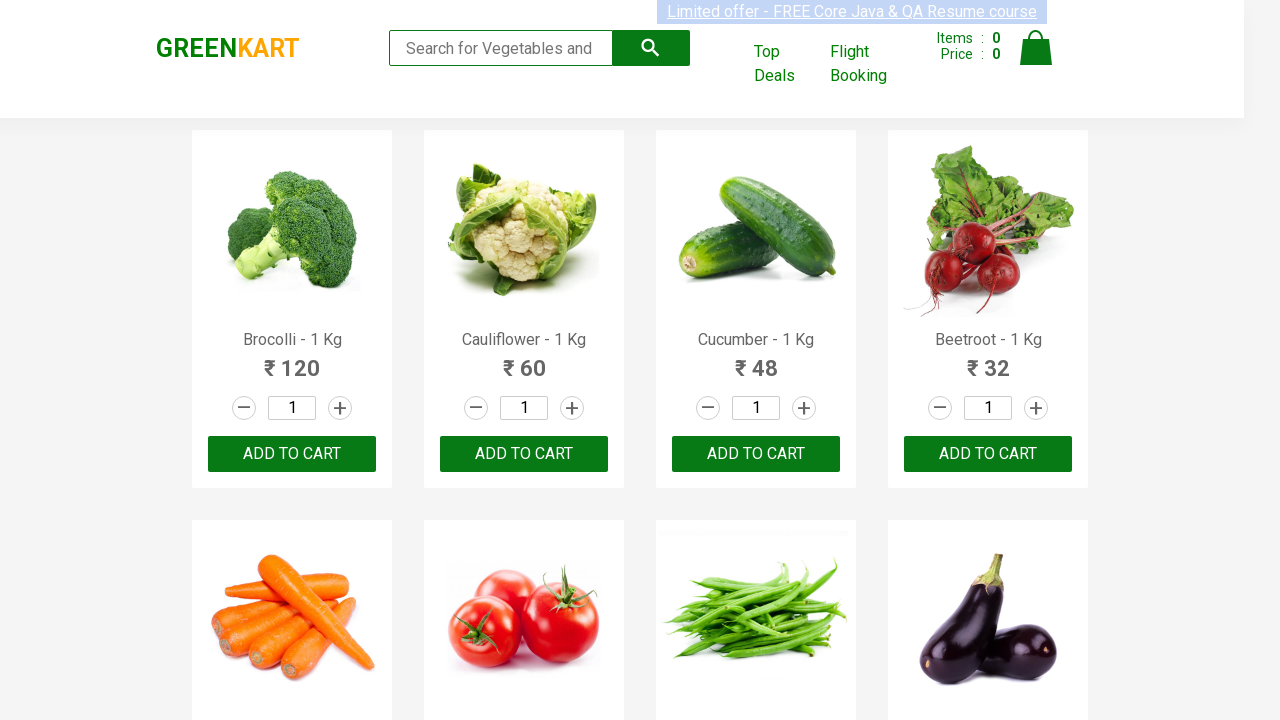

Filled search field with 'Tomato' on input[type='search']
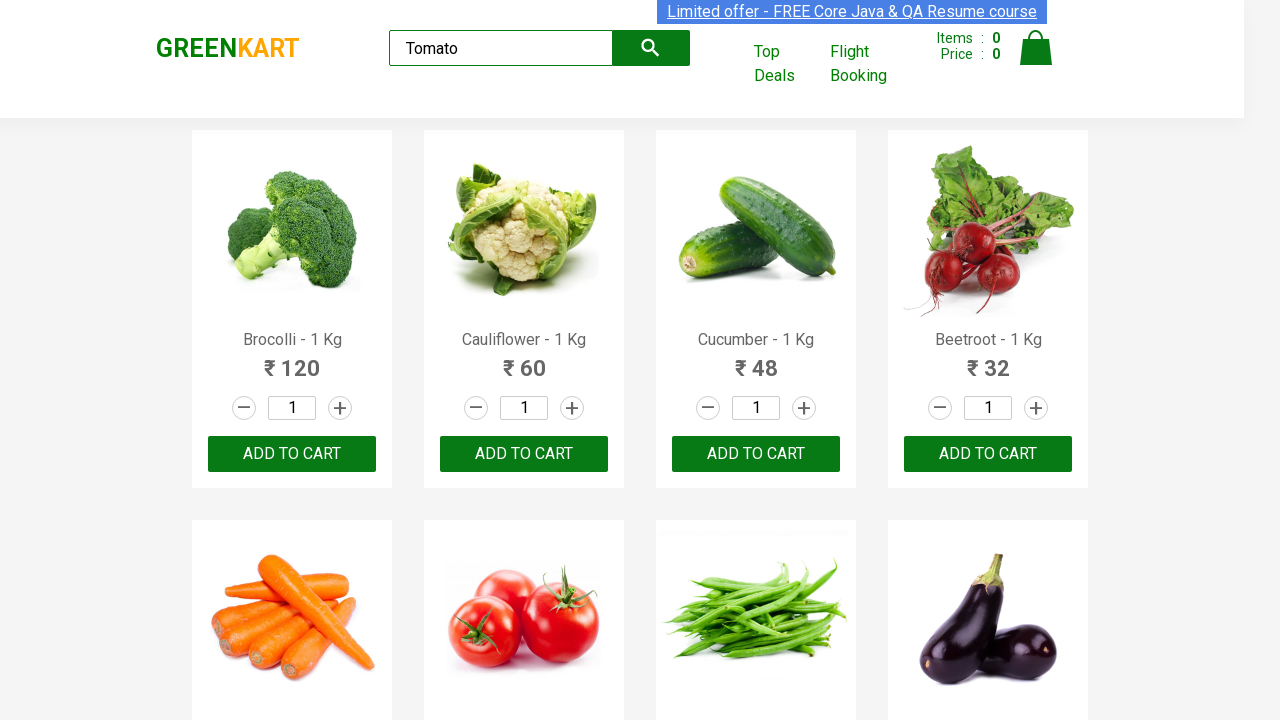

Clicked ADD TO CART button for Tomato product at (292, 454) on button:has-text('ADD TO CART')
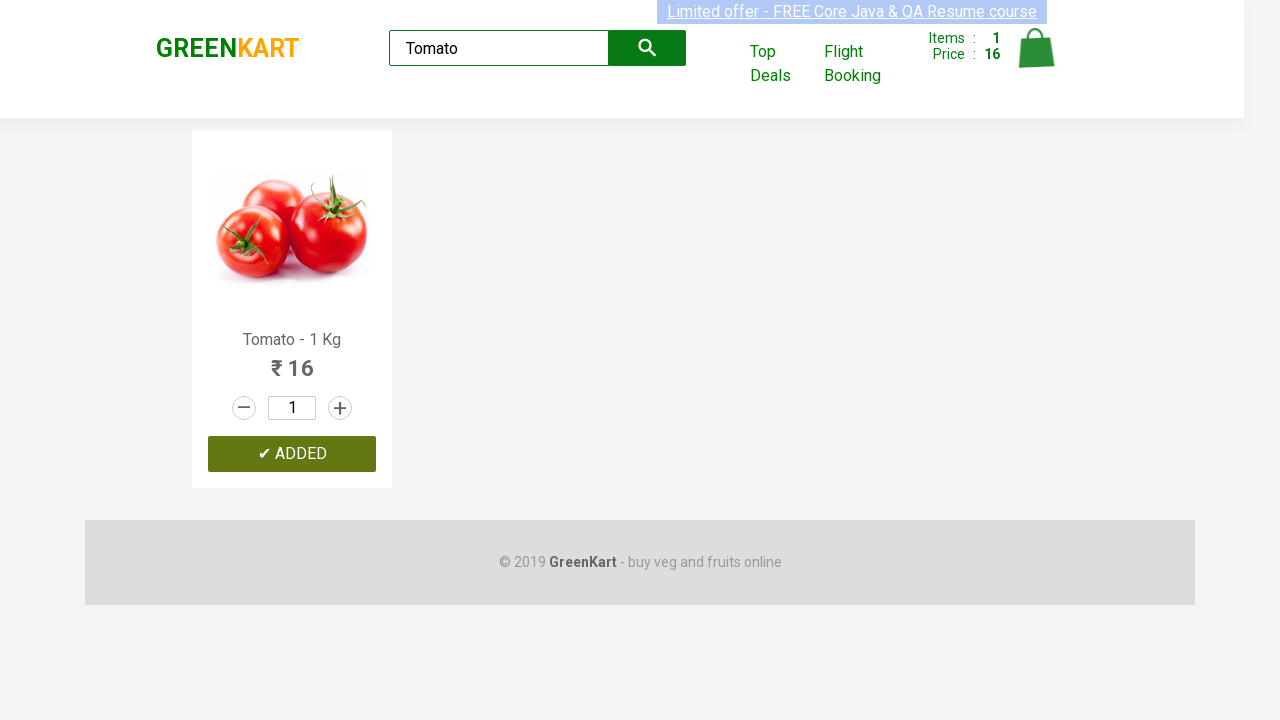

Clicked cart icon to view cart at (1036, 48) on img[alt='Cart']
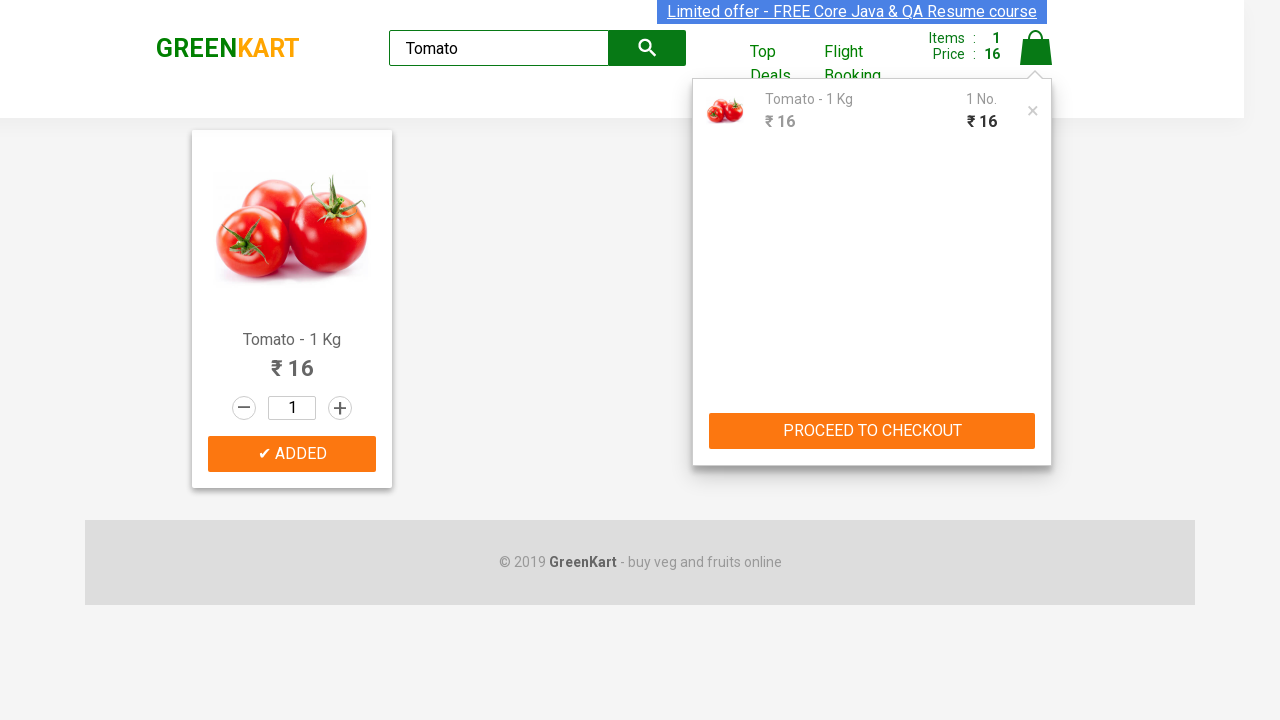

Clicked PROCEED TO CHECKOUT button to begin checkout process at (872, 431) on button:has-text('PROCEED TO CHECKOUT')
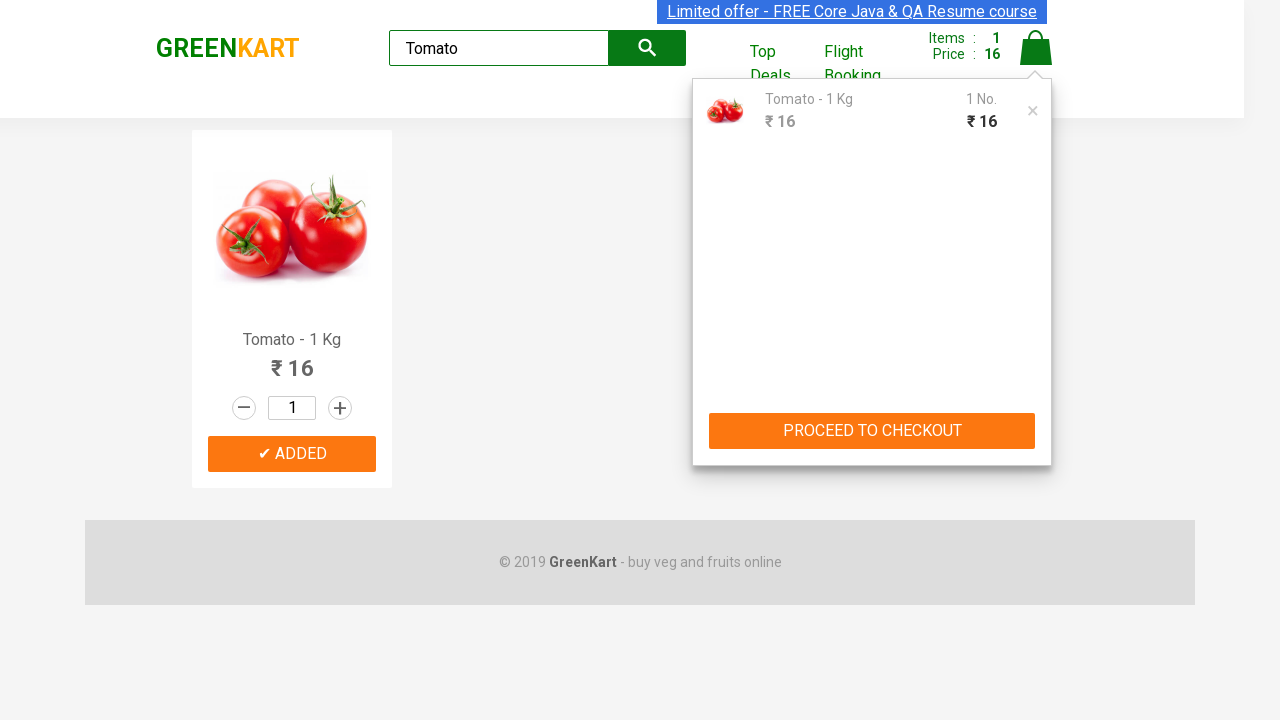

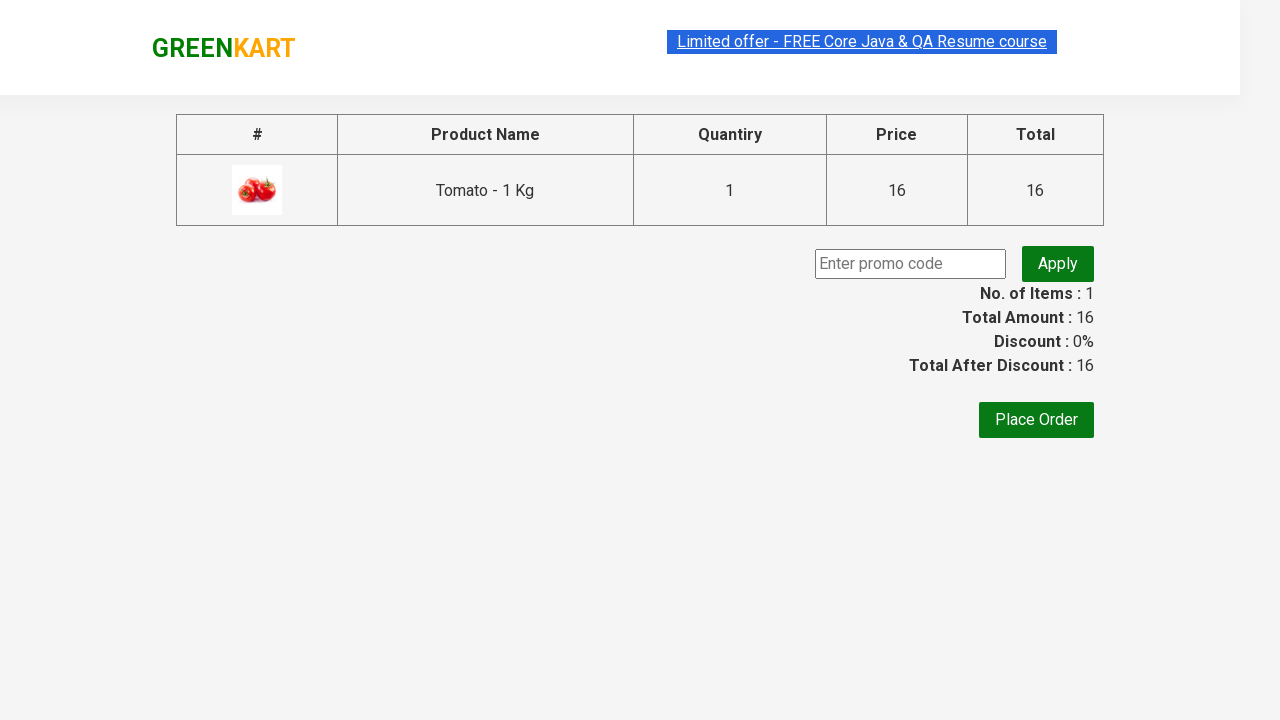